Tests a vegetable shopping site by searching for products containing "ca", verifying 4 visible products are displayed, adding items to cart including one specific product and Cashews, and verifying the brand logo text

Starting URL: https://rahulshettyacademy.com/seleniumPractise/#/

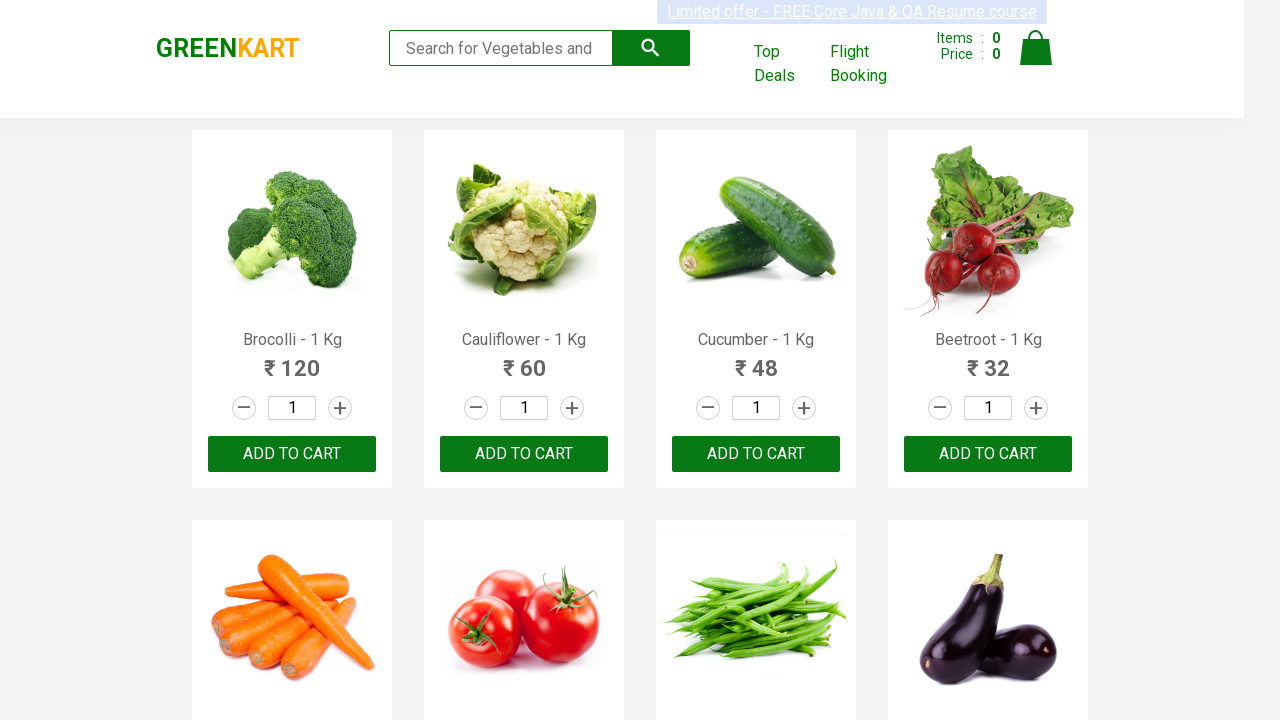

Filled search box with 'ca' to search for products on .search-keyword
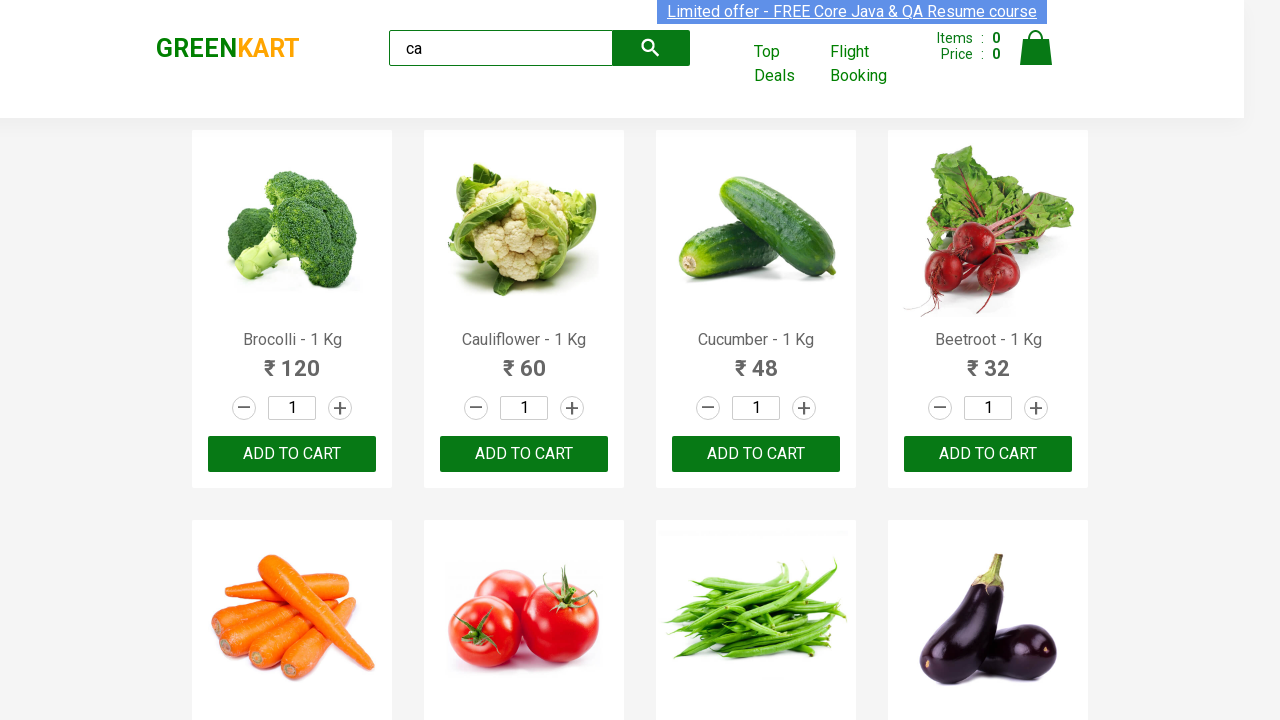

Waited for search results to load
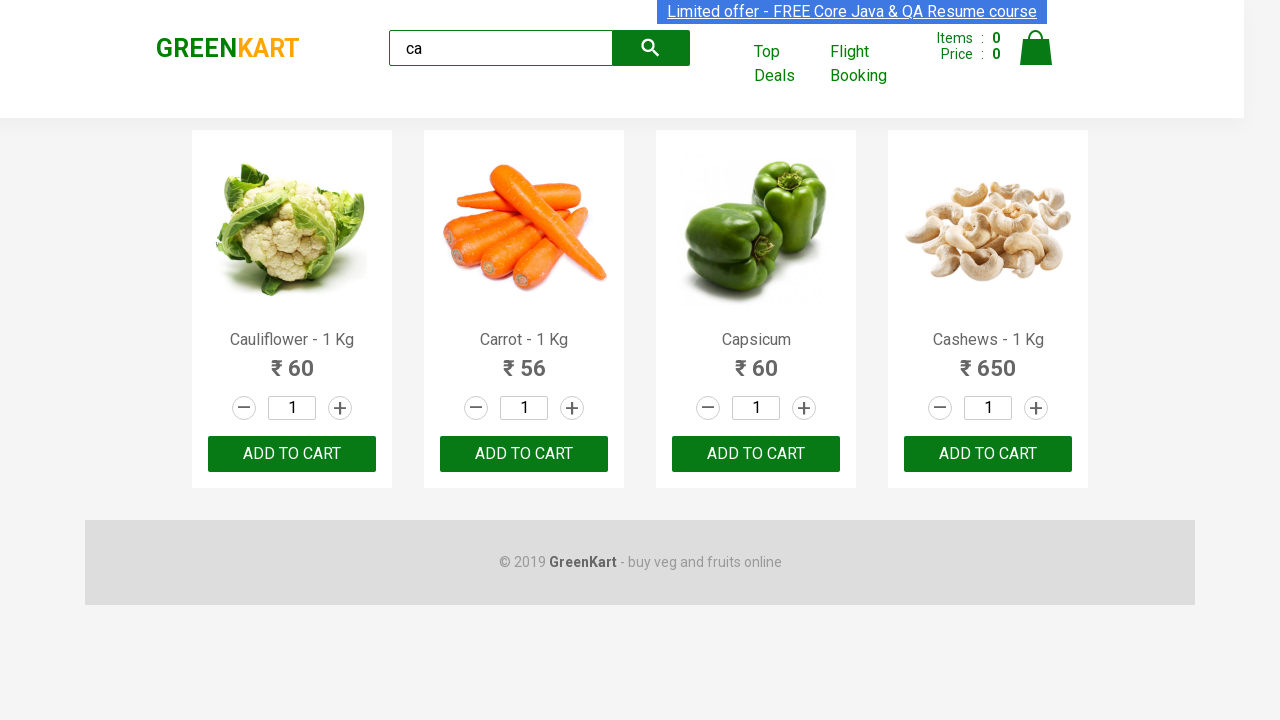

Waited for visible products to load
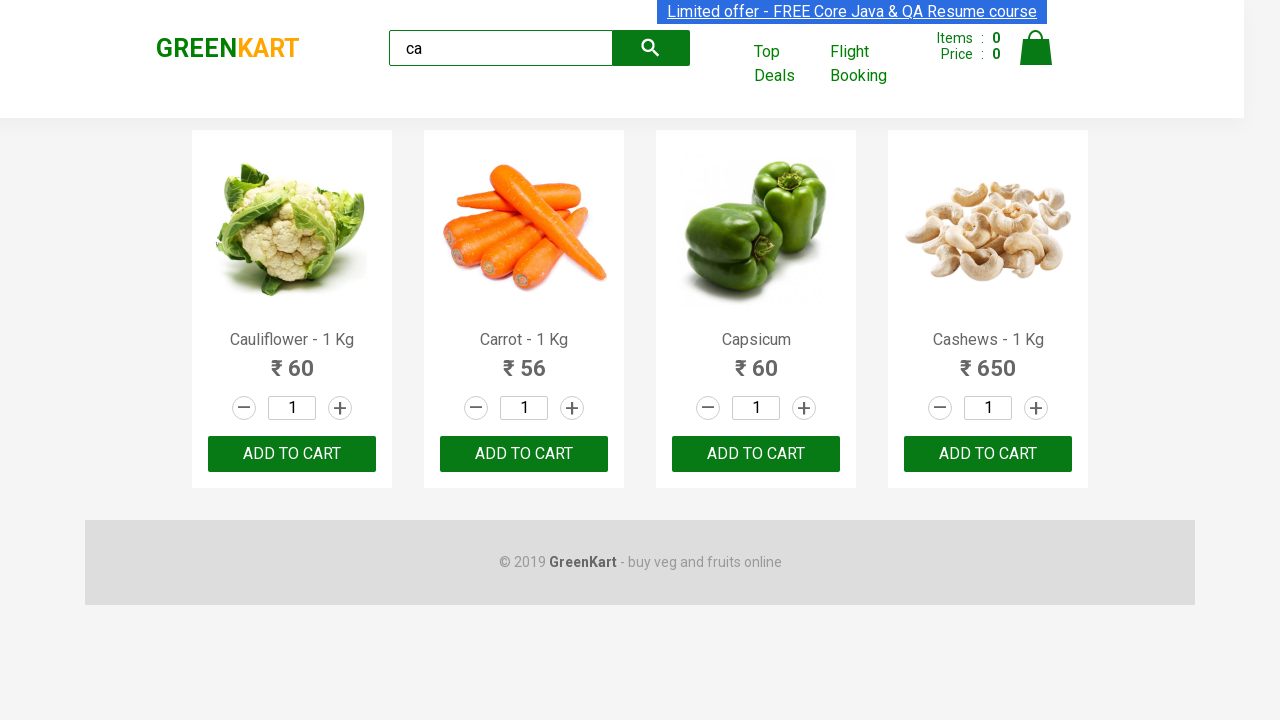

Verified 4 products are visible on the page
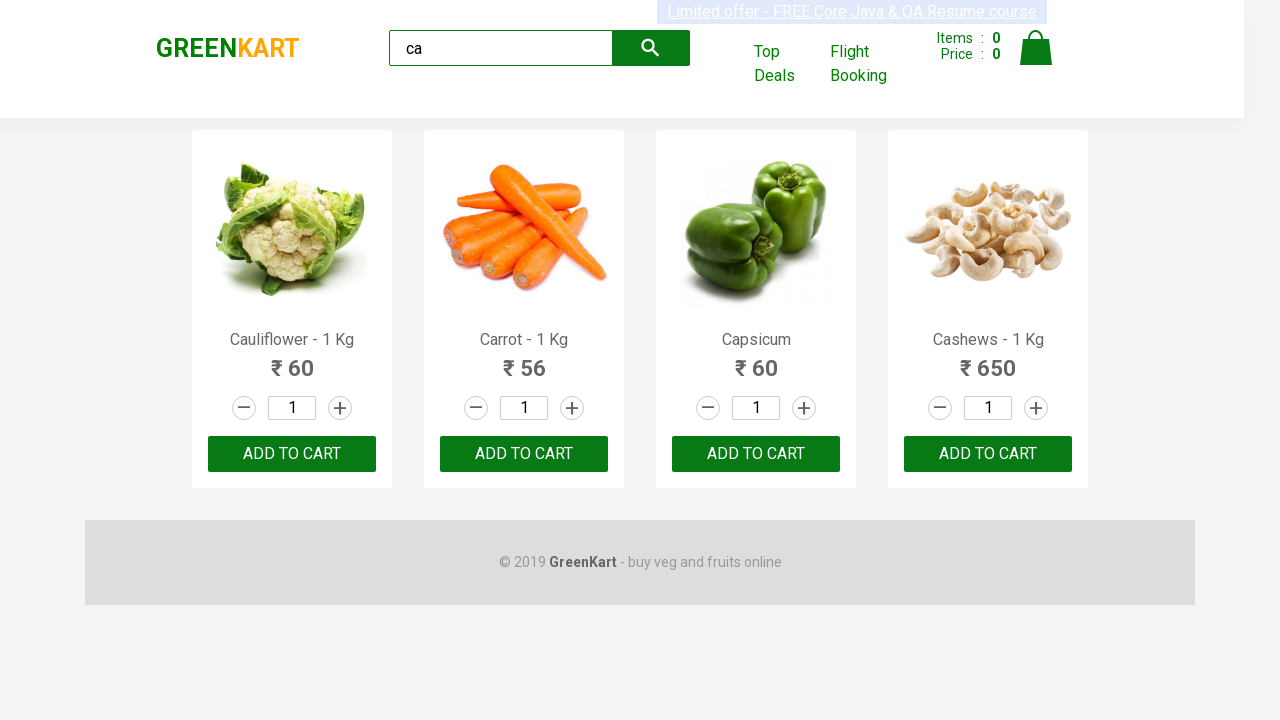

Clicked ADD TO CART on the 3rd product at (756, 454) on .products .product >> nth=2 >> text=ADD TO CART
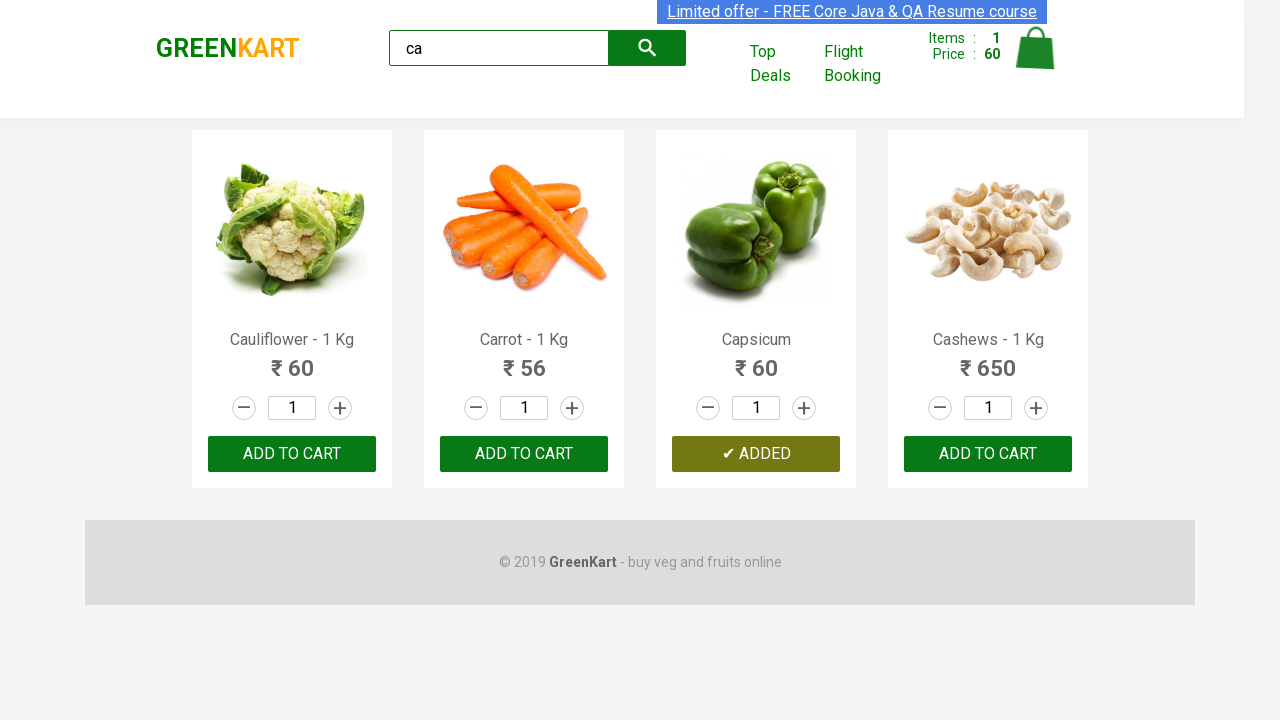

Clicked ADD TO CART for Cashews product at (988, 454) on .products .product >> nth=3 >> button
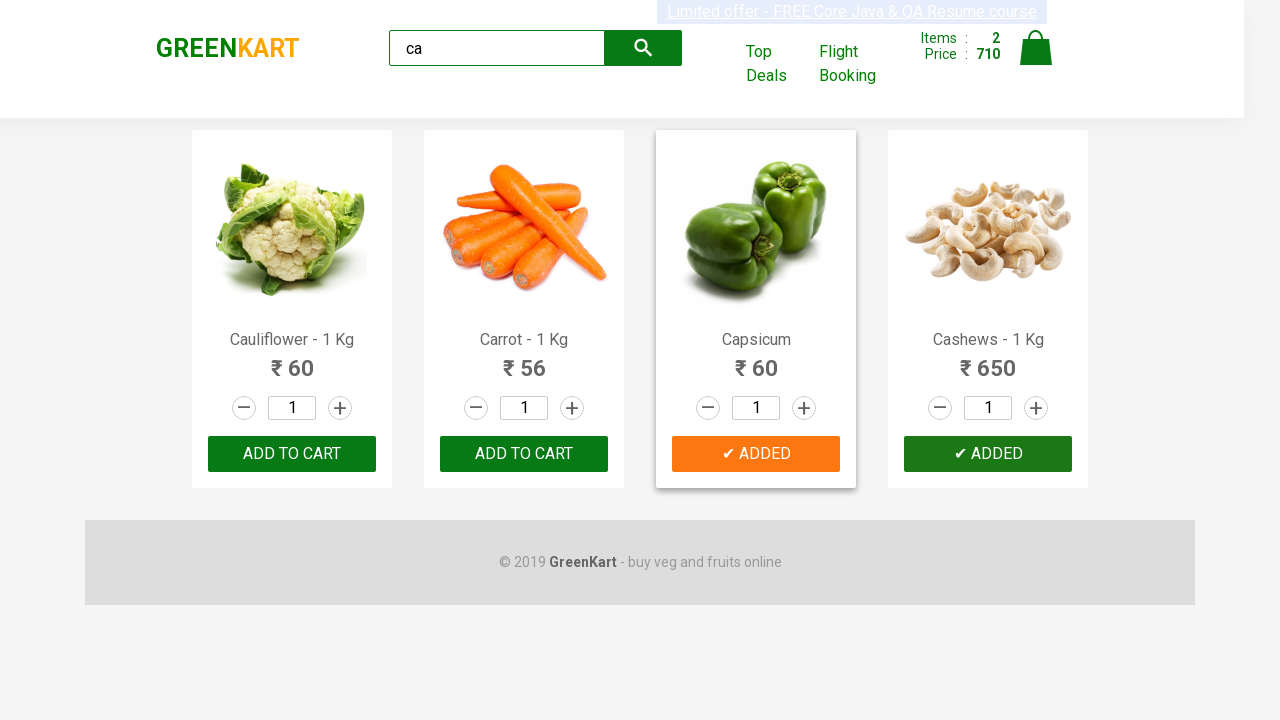

Verified brand logo text is 'GREENKART'
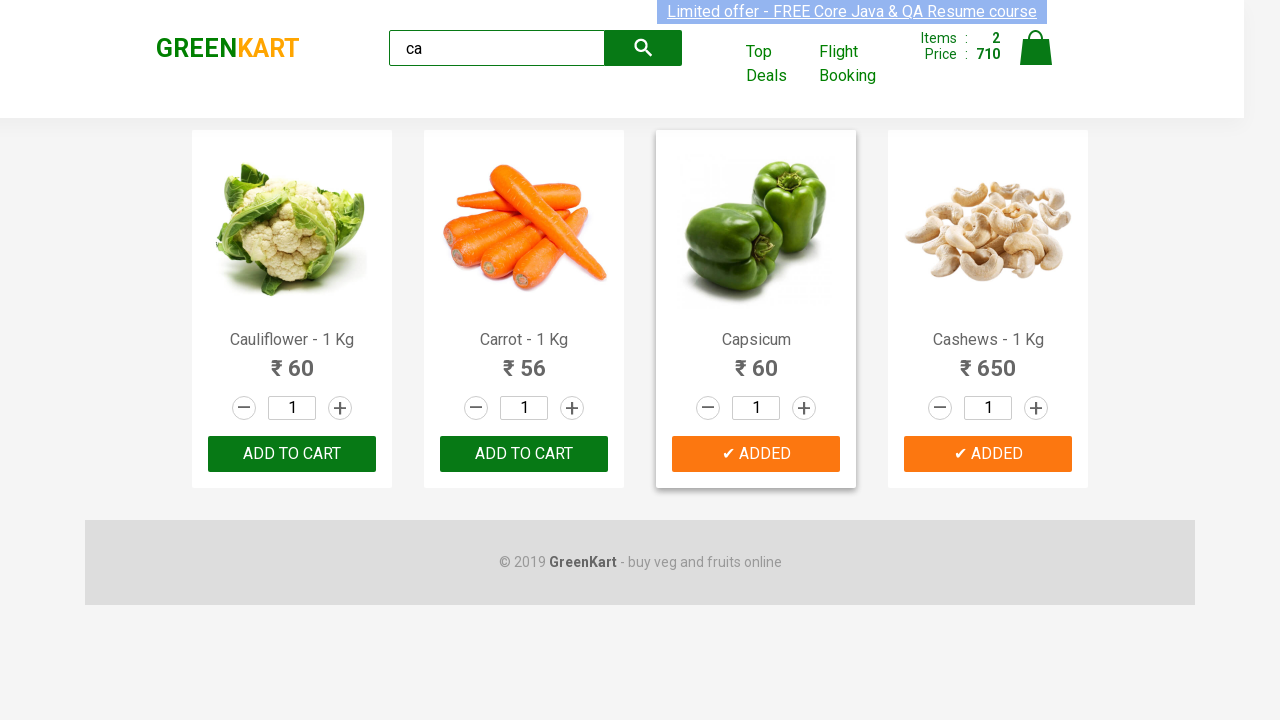

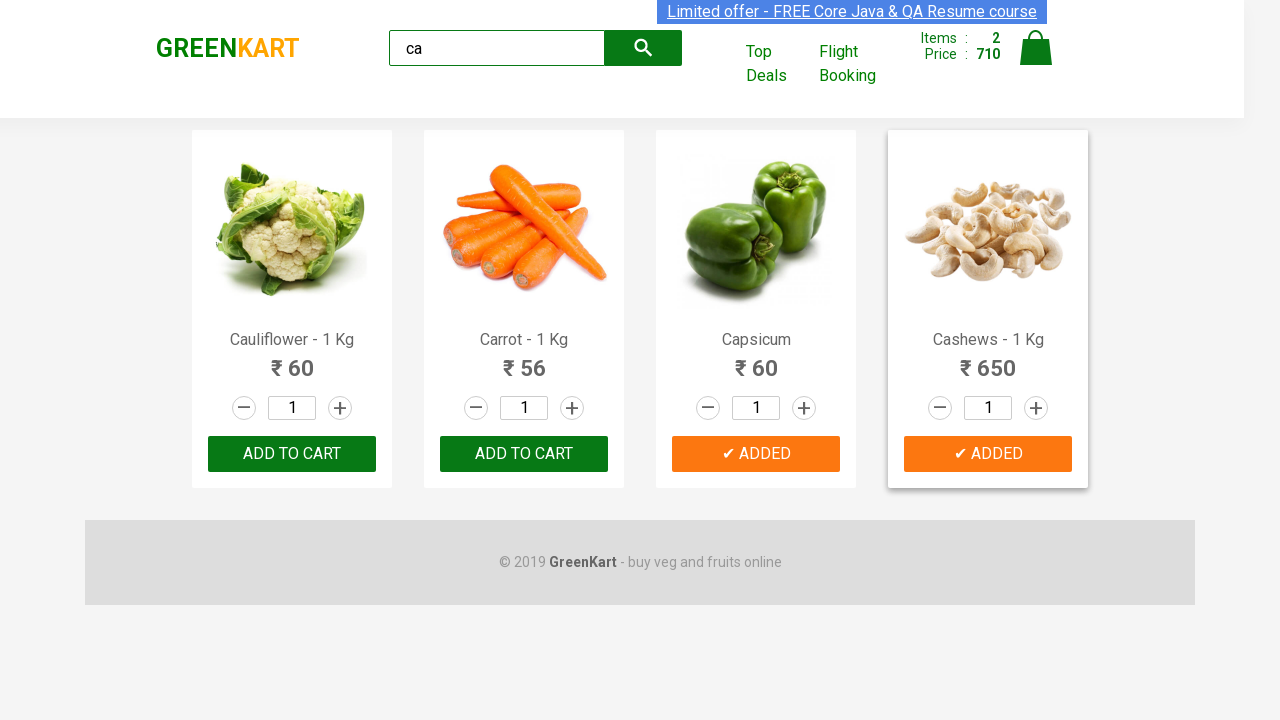